Tests drag and drop functionality on jQuery UI demo page by dragging an element into a droppable area within an iframe

Starting URL: https://jqueryui.com/droppable/

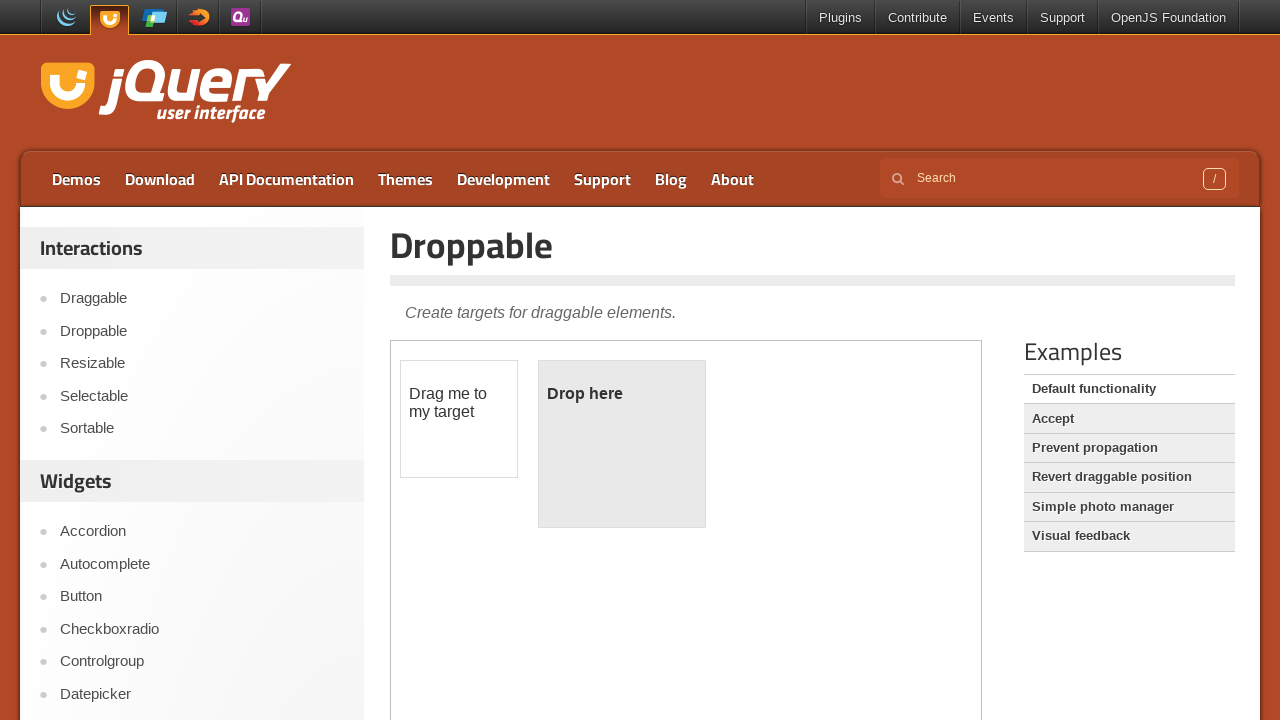

Located iframe containing drag and drop demo
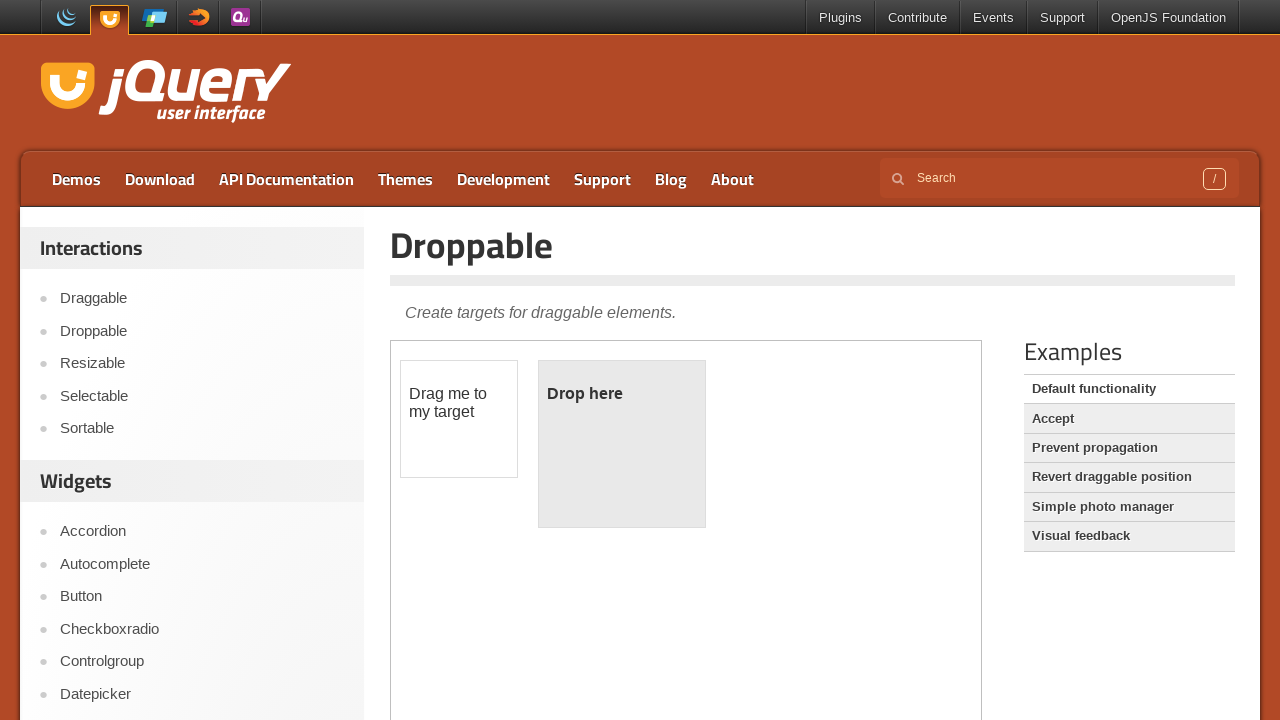

Located draggable element within iframe
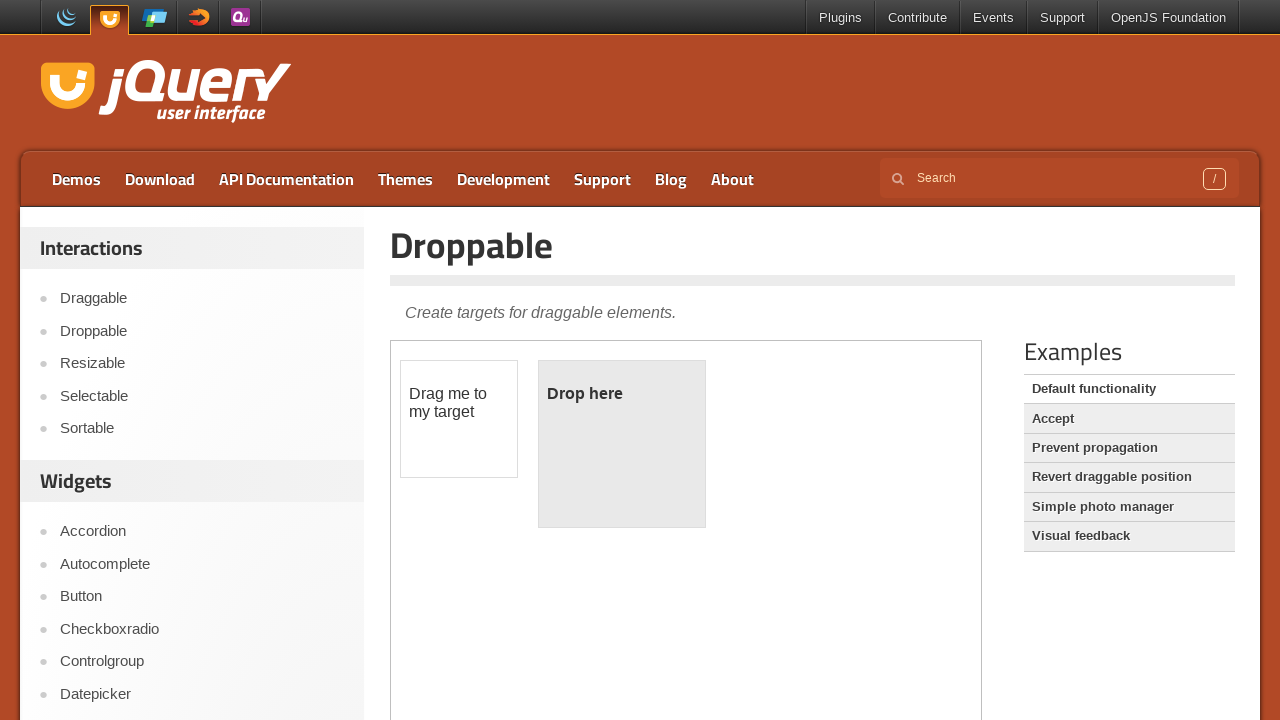

Located droppable element within iframe
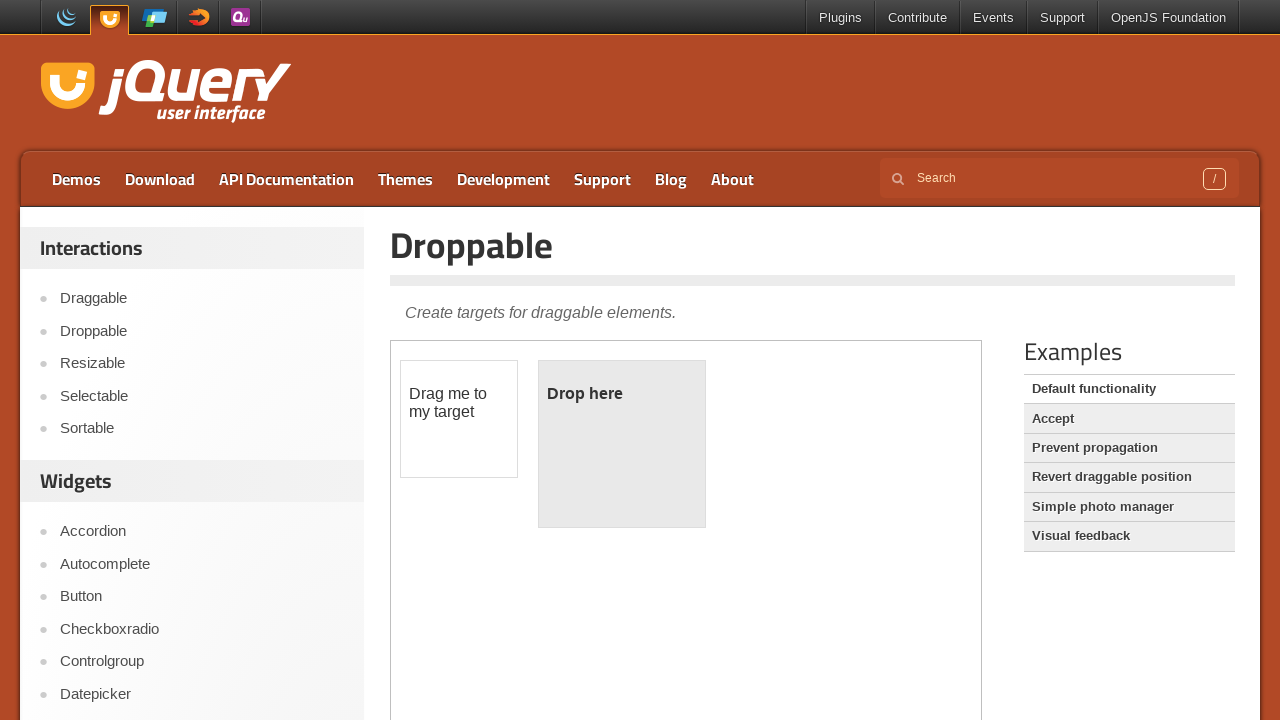

Dragged element into droppable area at (622, 444)
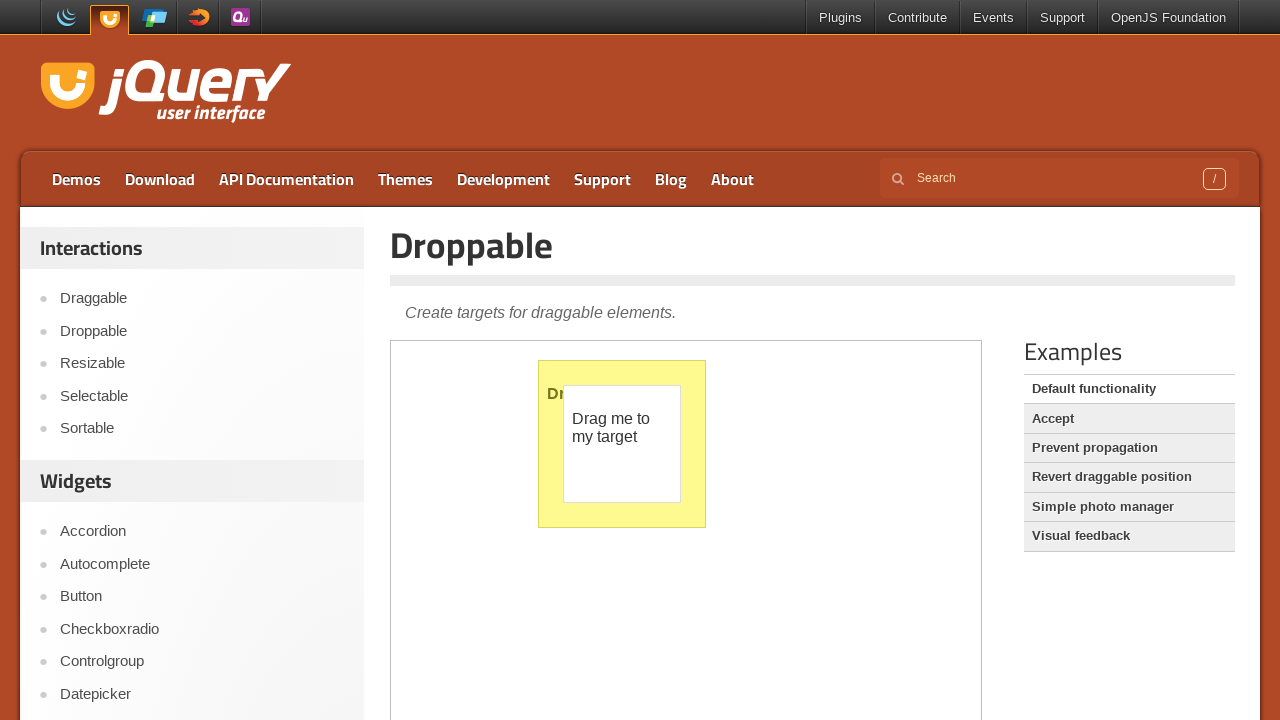

Waited for drag and drop action to complete
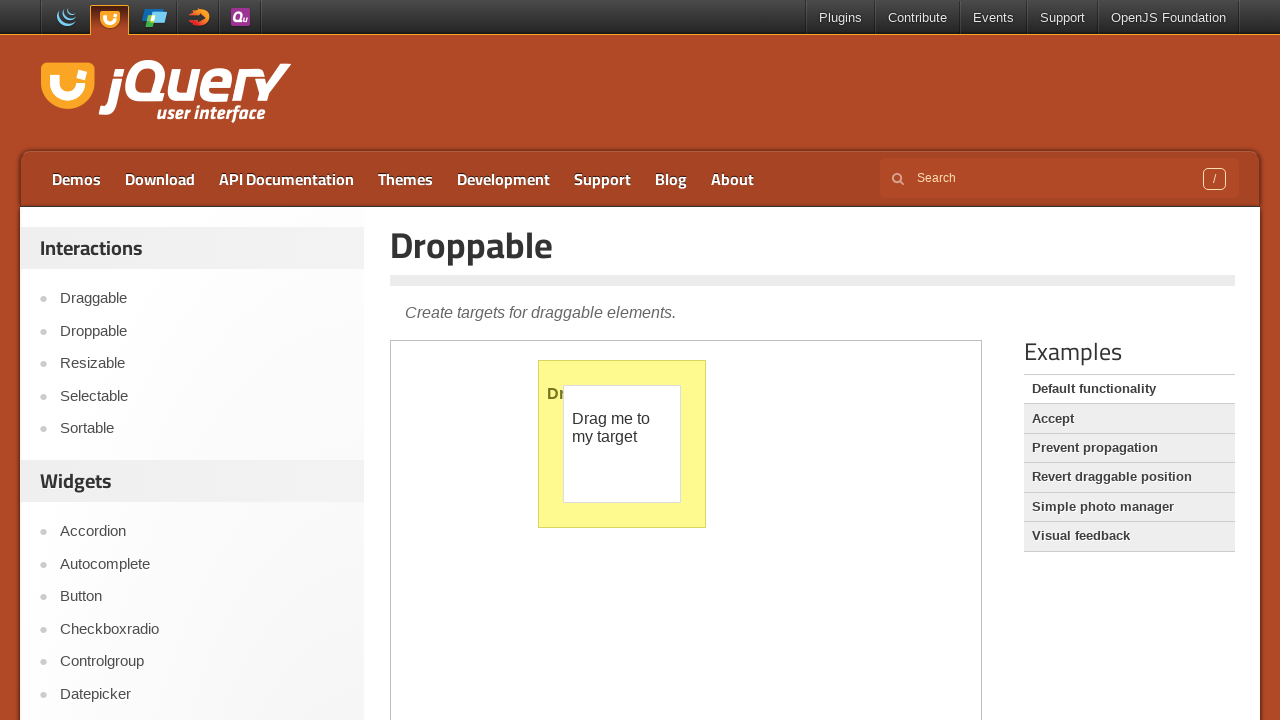

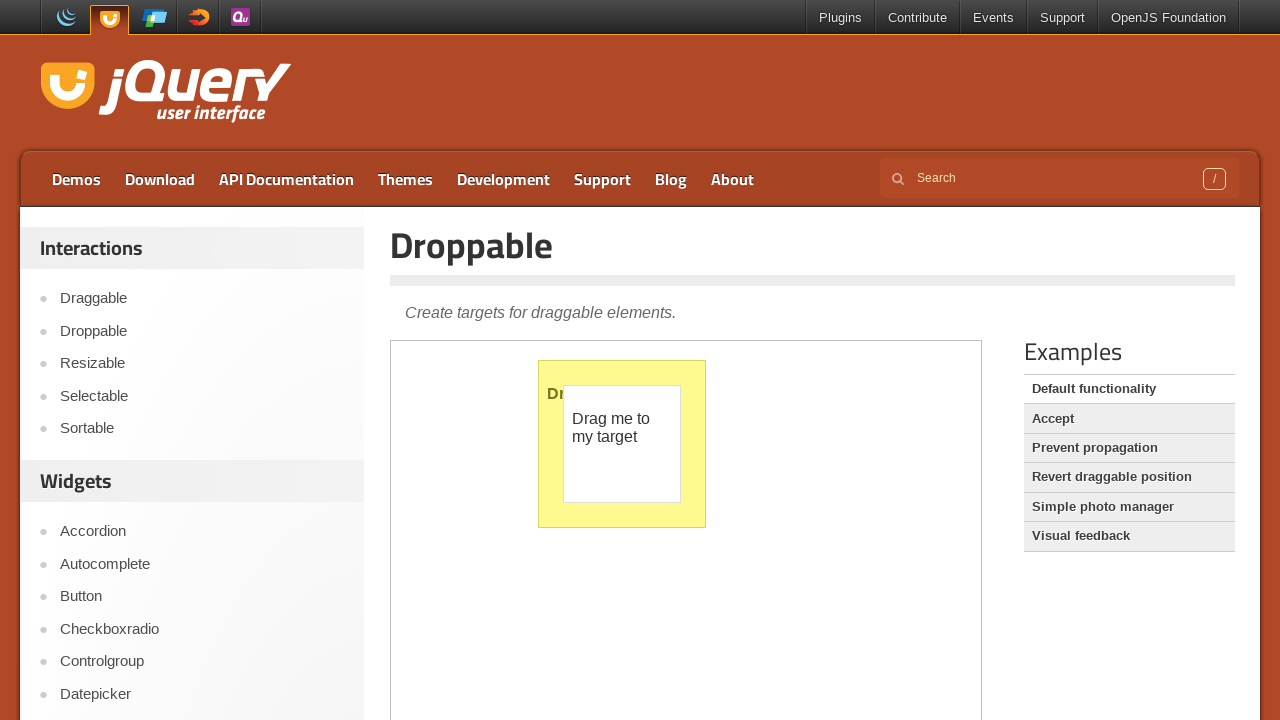